Navigates to Rahul Shetty Academy website and retrieves the page title and URL

Starting URL: https://rahulshettyacademy.com/

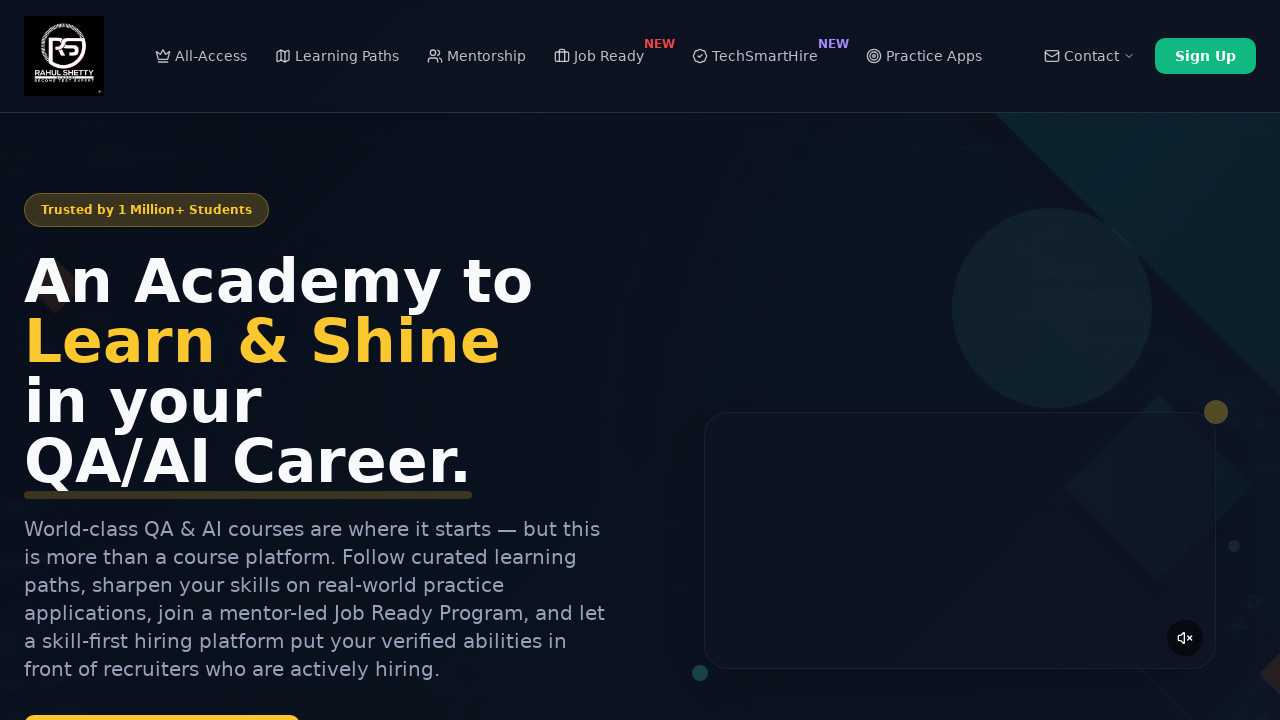

Retrieved page title from Rahul Shetty Academy website
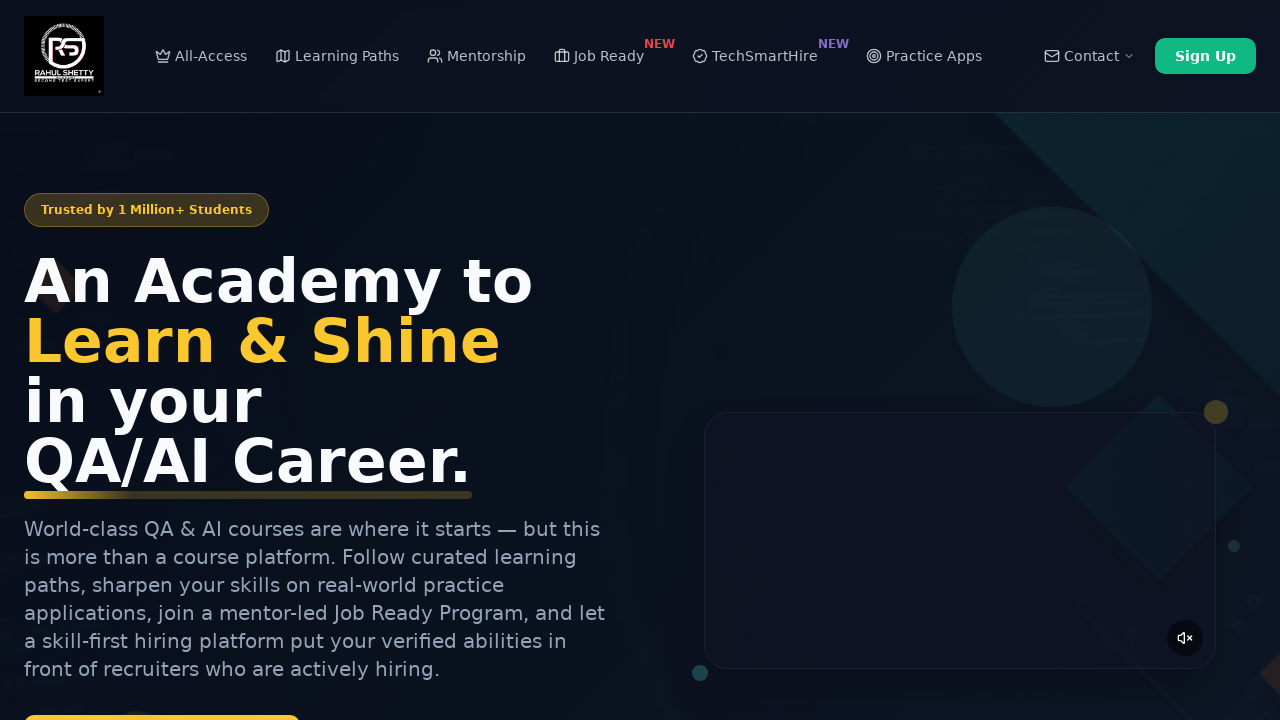

Retrieved current page URL
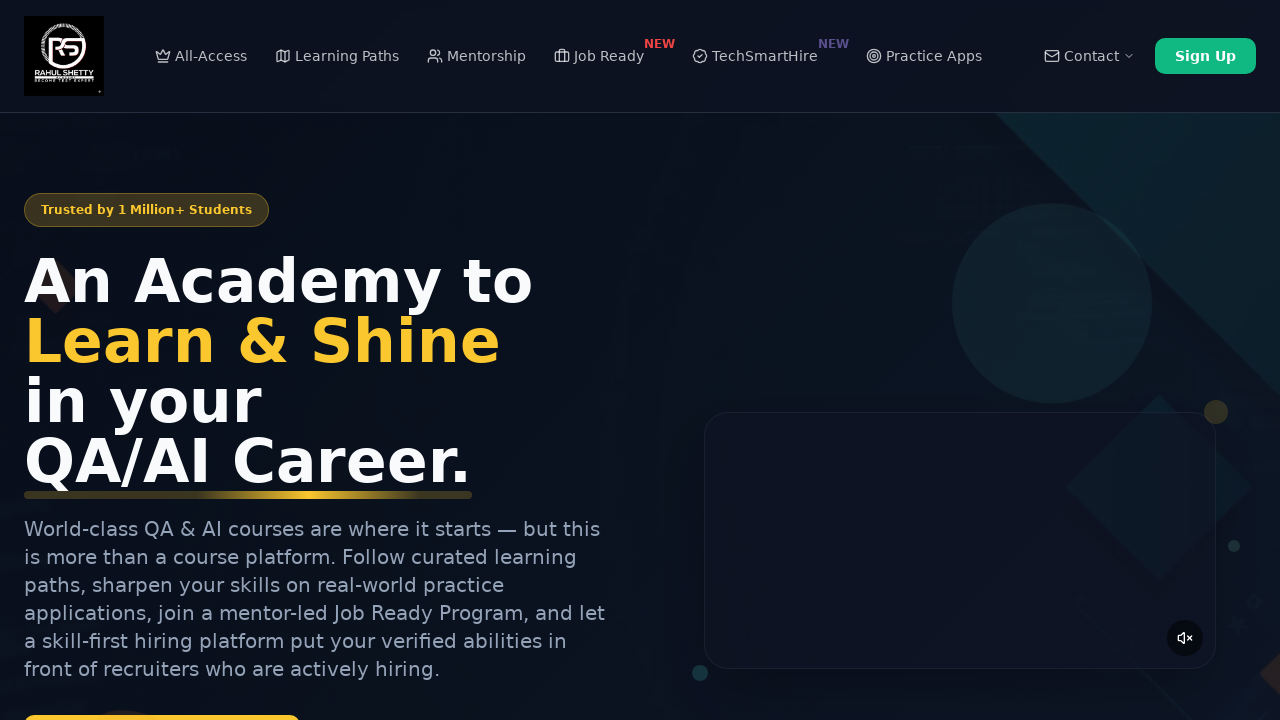

Printed page title to console
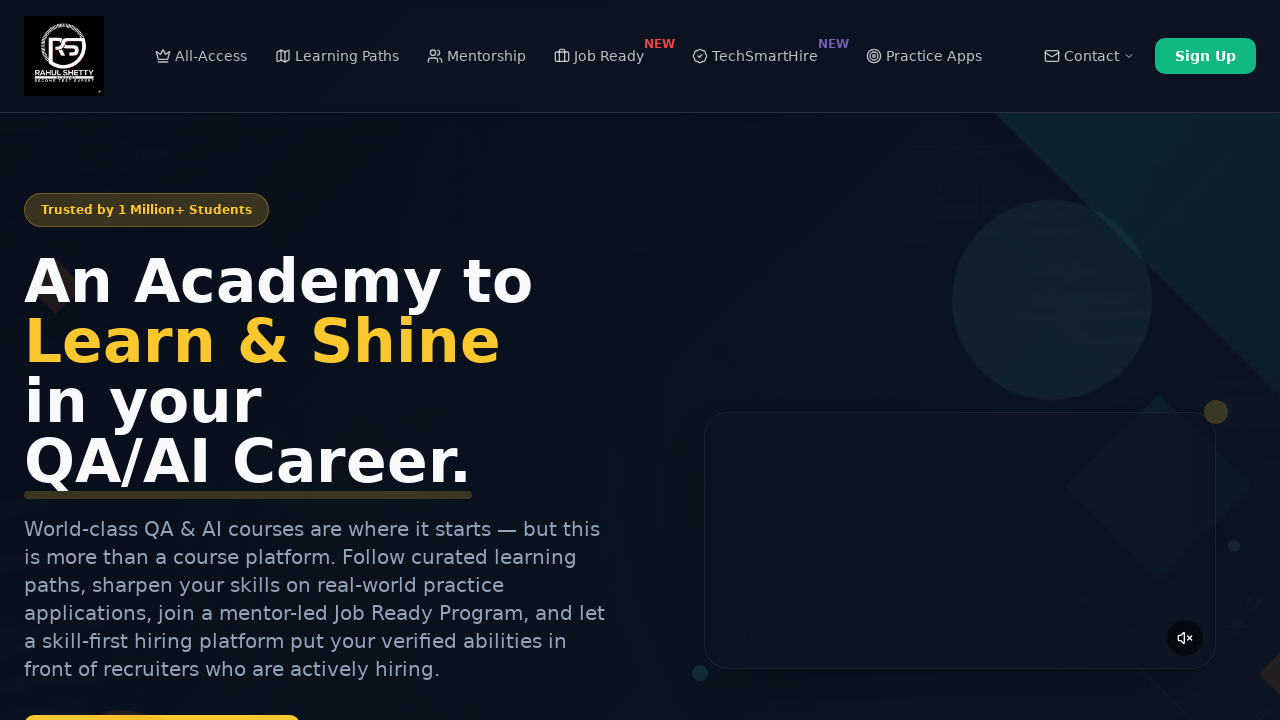

Printed current URL to console
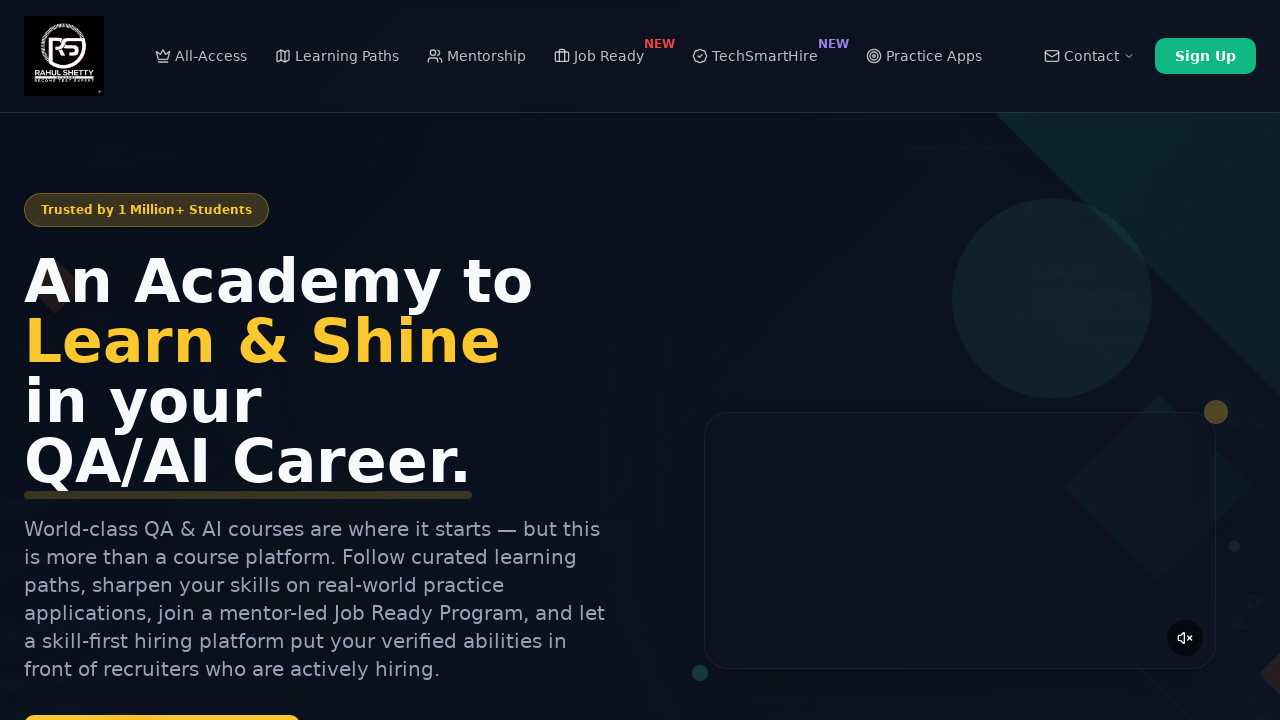

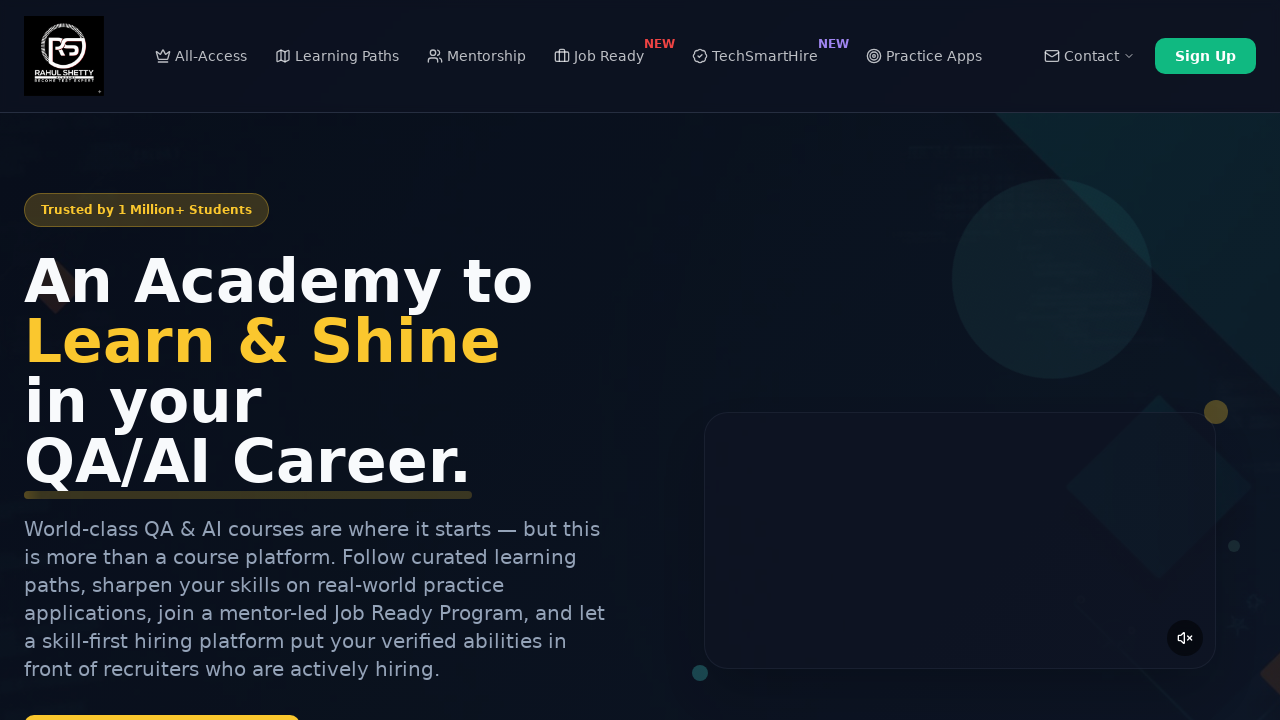